Navigates to AJIO e-commerce website with notification and geolocation popups disabled

Starting URL: https://ajio.com

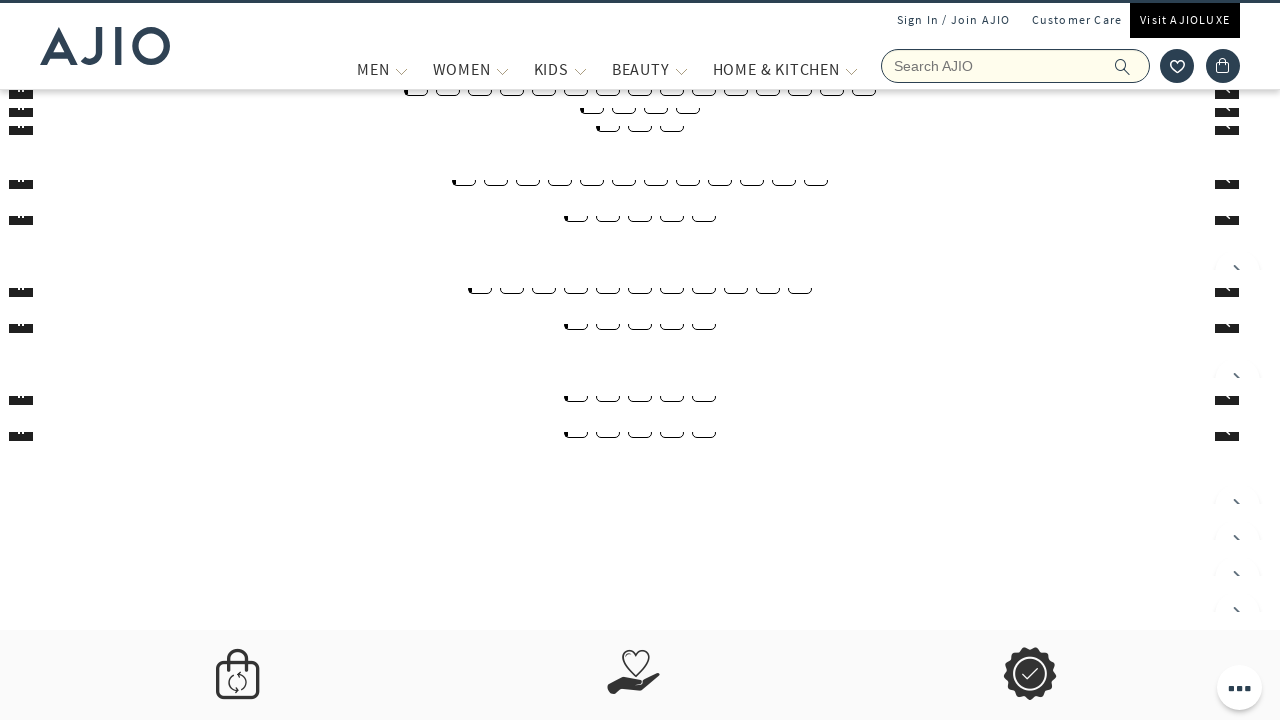

Waited 3 seconds for AJIO page to fully render
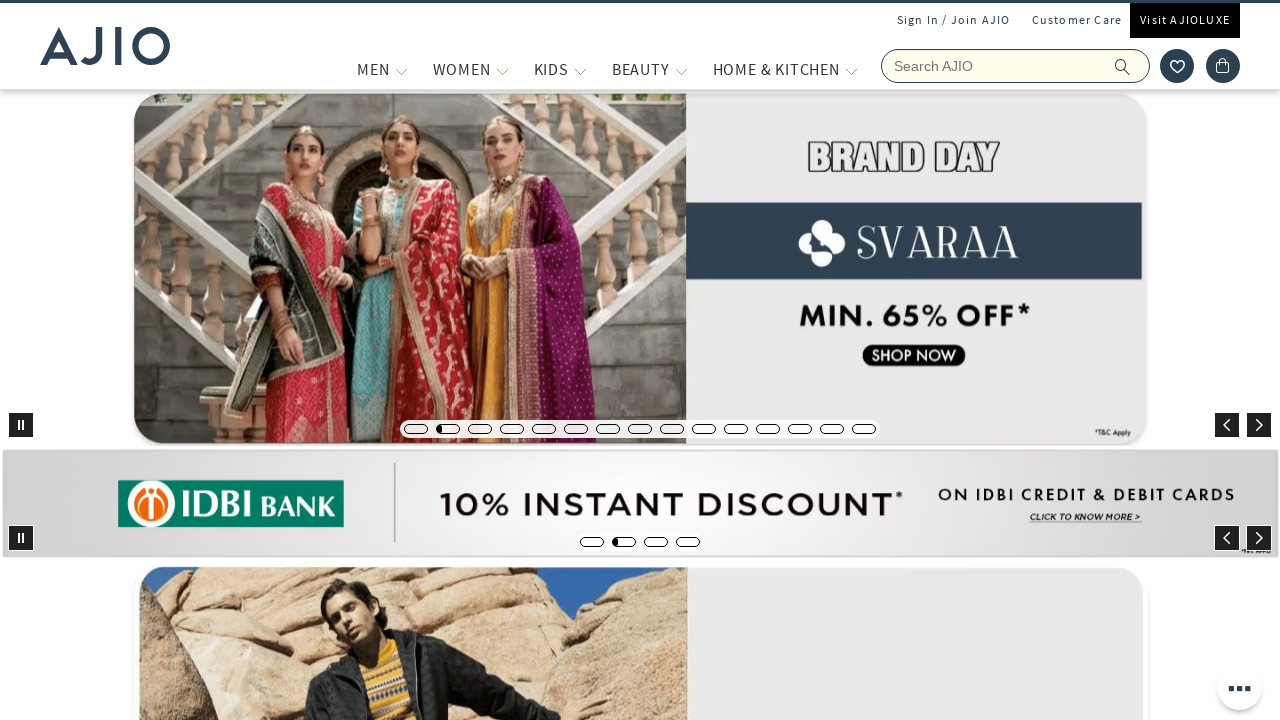

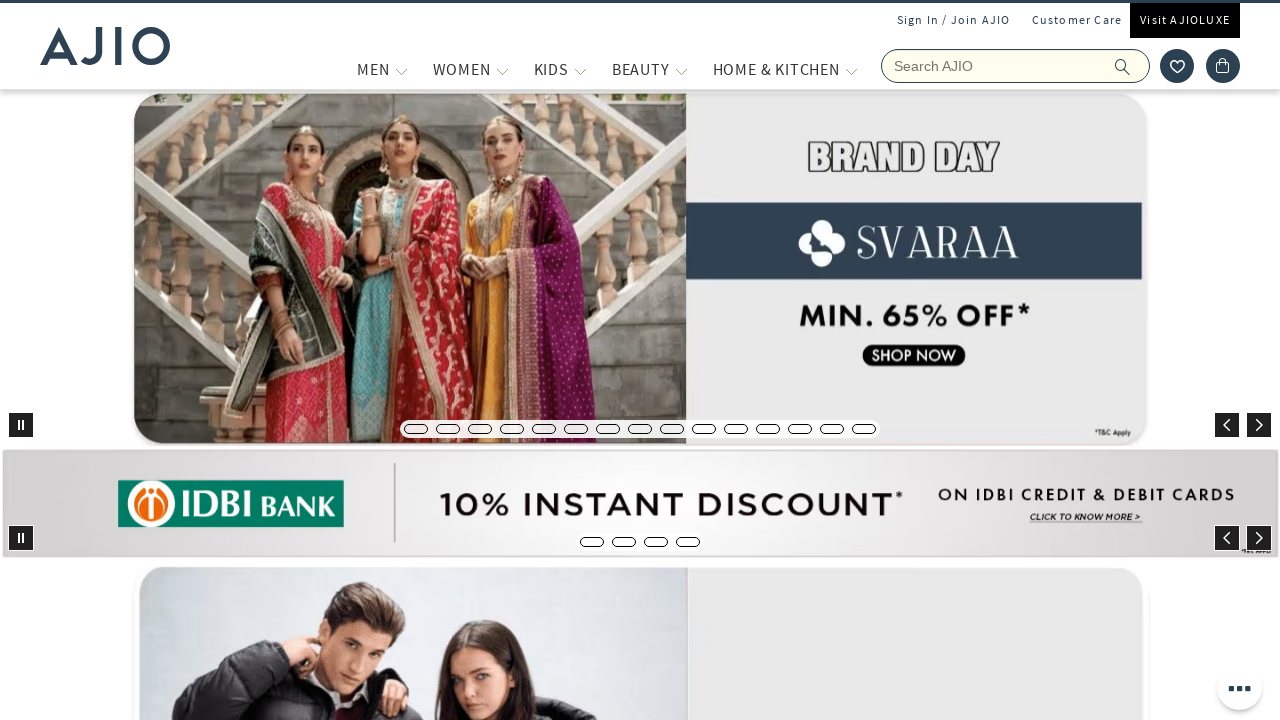